Tests JavaScript prompt dialog by clicking a button to trigger a prompt, entering text, and accepting it

Starting URL: https://the-internet.herokuapp.com/javascript_alerts

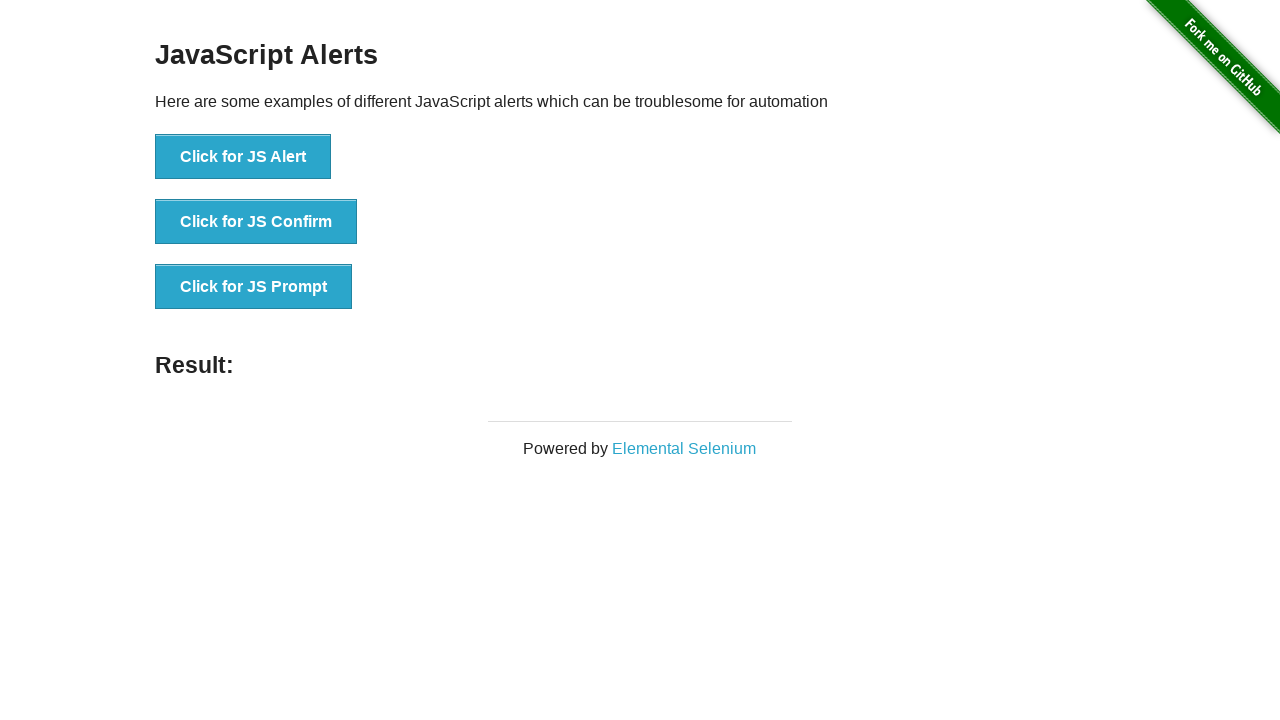

Set up dialog handler to accept prompt with 'Hello World'
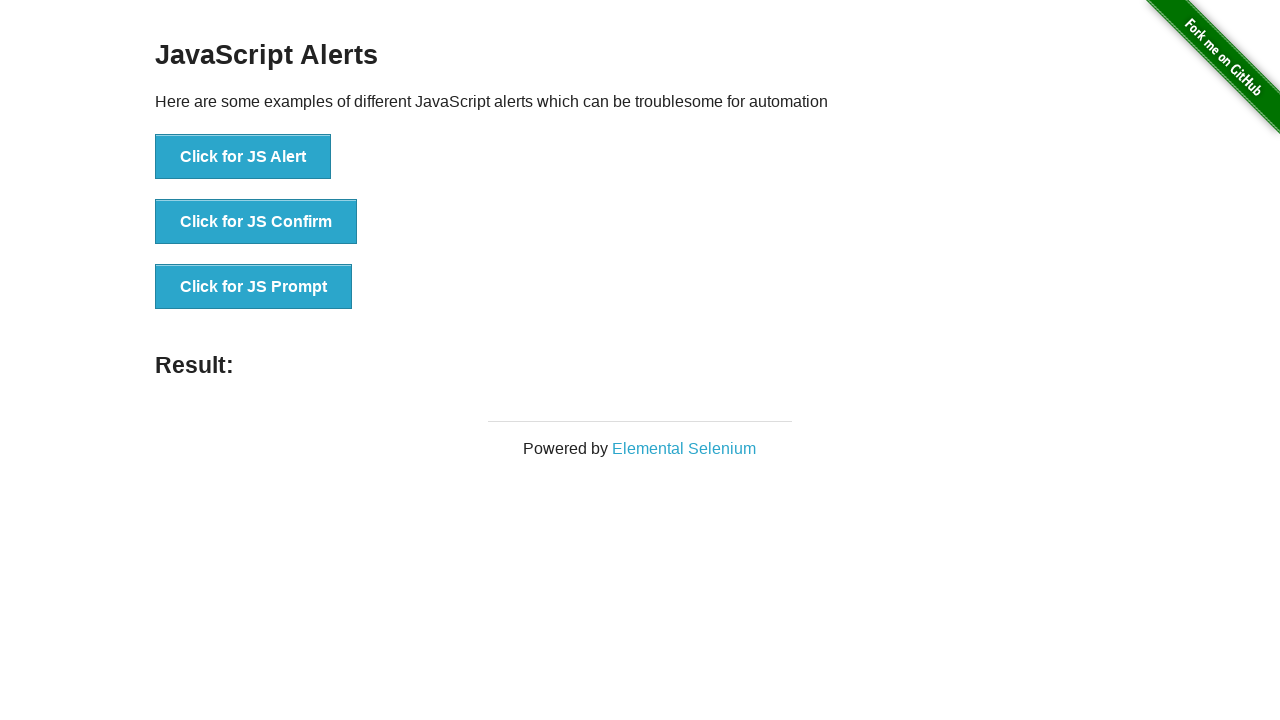

Clicked JavaScript prompt button at (254, 287) on xpath=//button[@onclick='jsPrompt()']
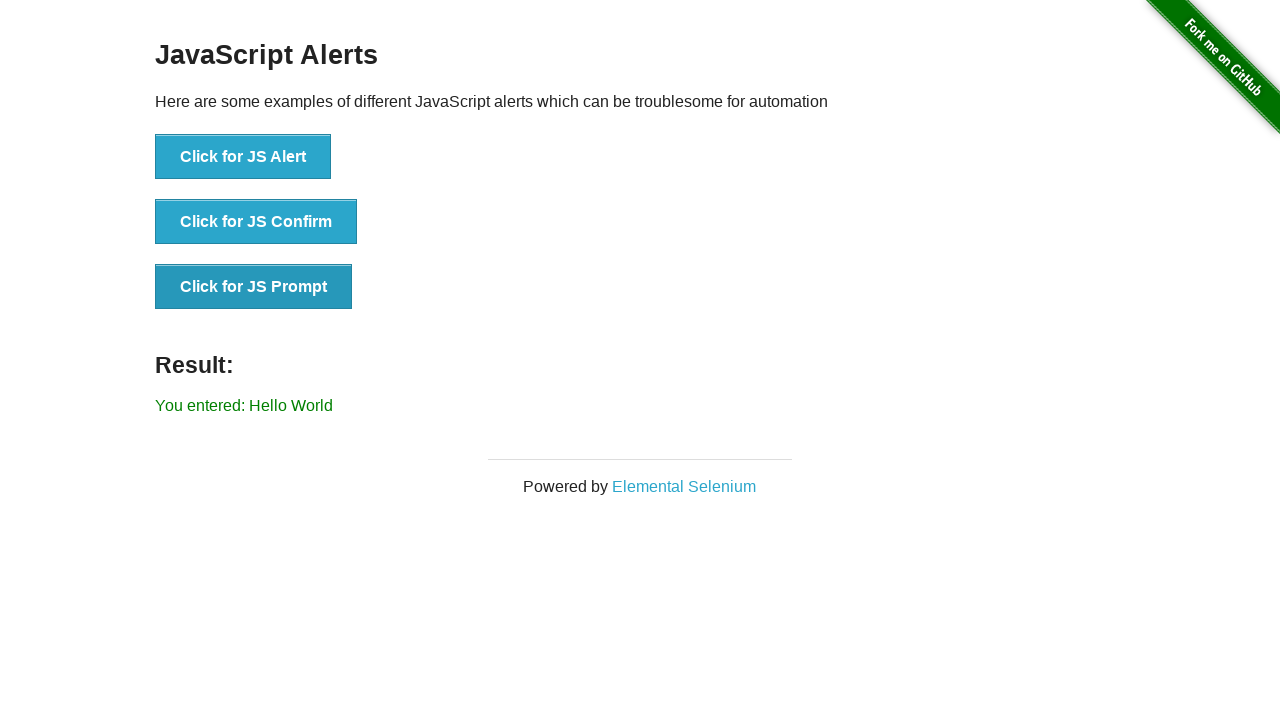

Removed dialog event listener
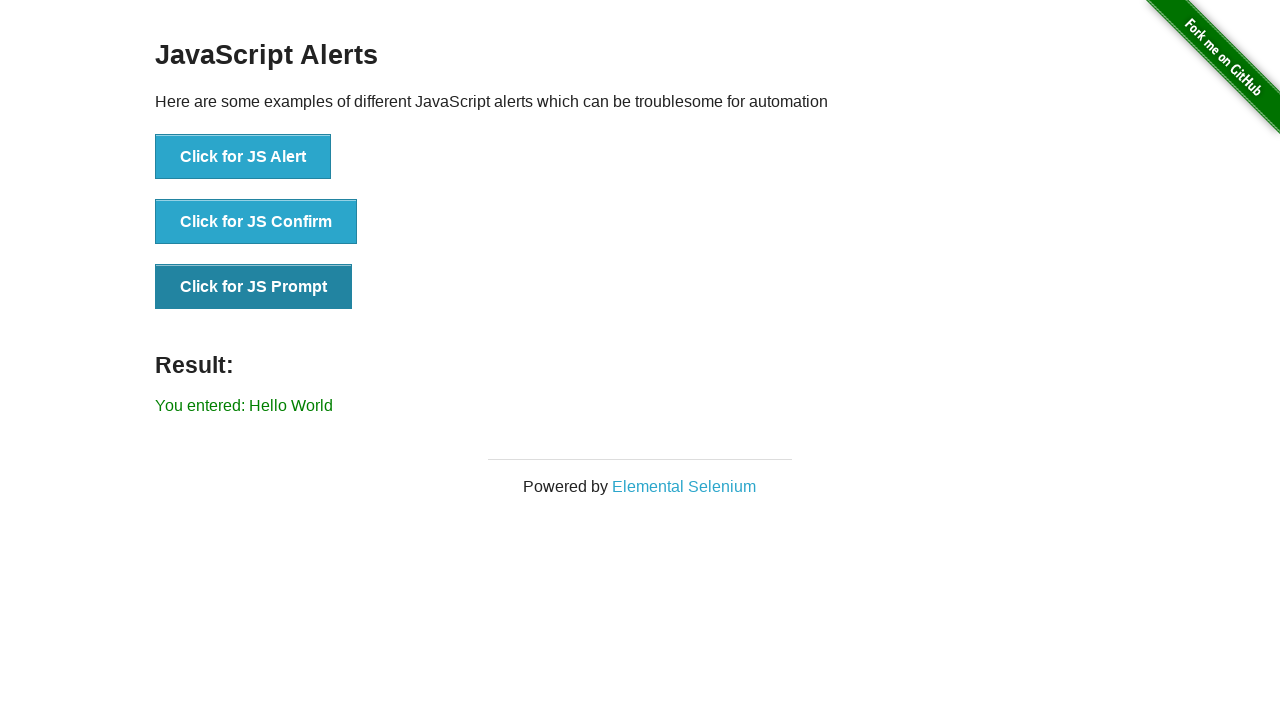

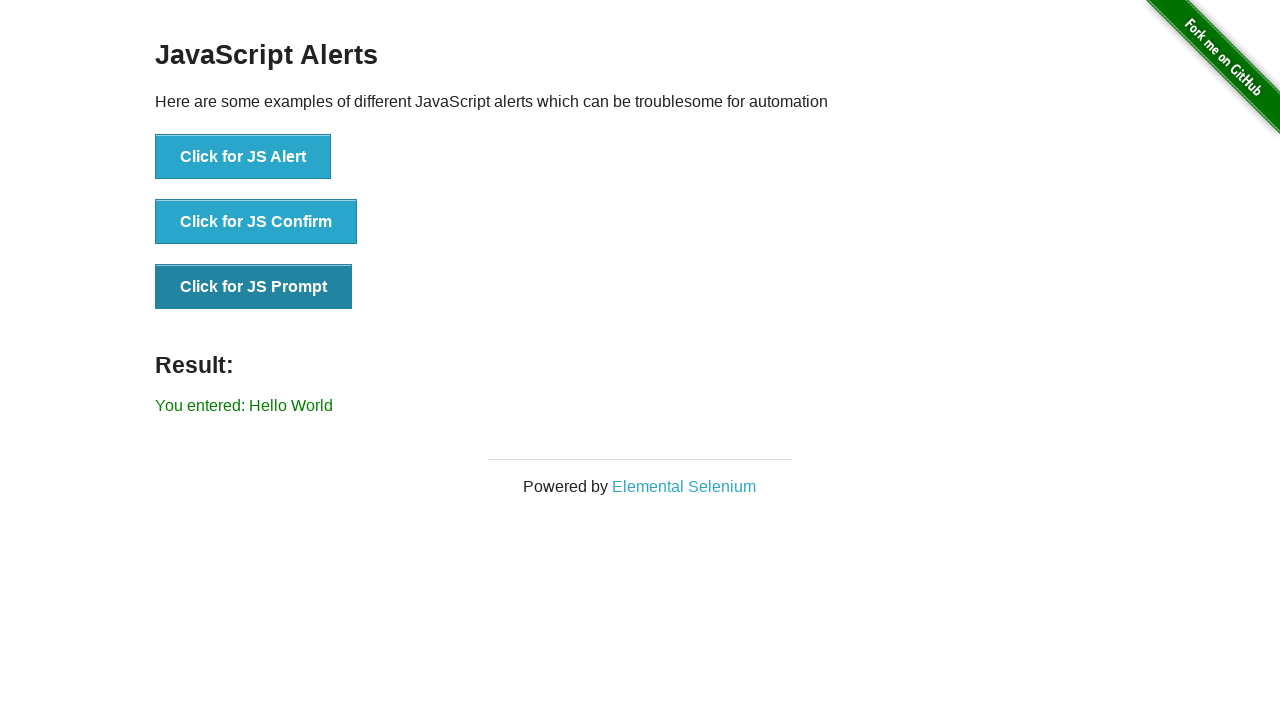